Tests handling different types of JavaScript alerts including simple alerts, confirm dialogs, and prompt dialogs

Starting URL: https://www.leafground.com/alert.xhtml

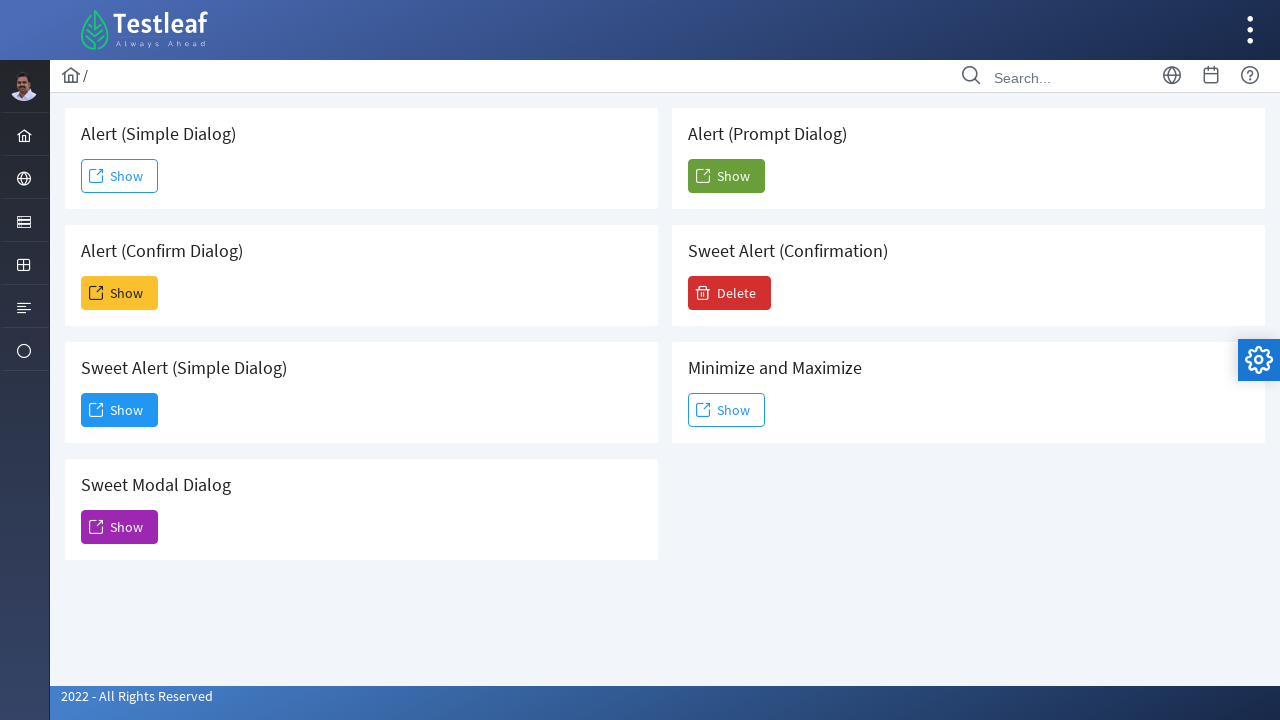

Navigated to AlertsExample page
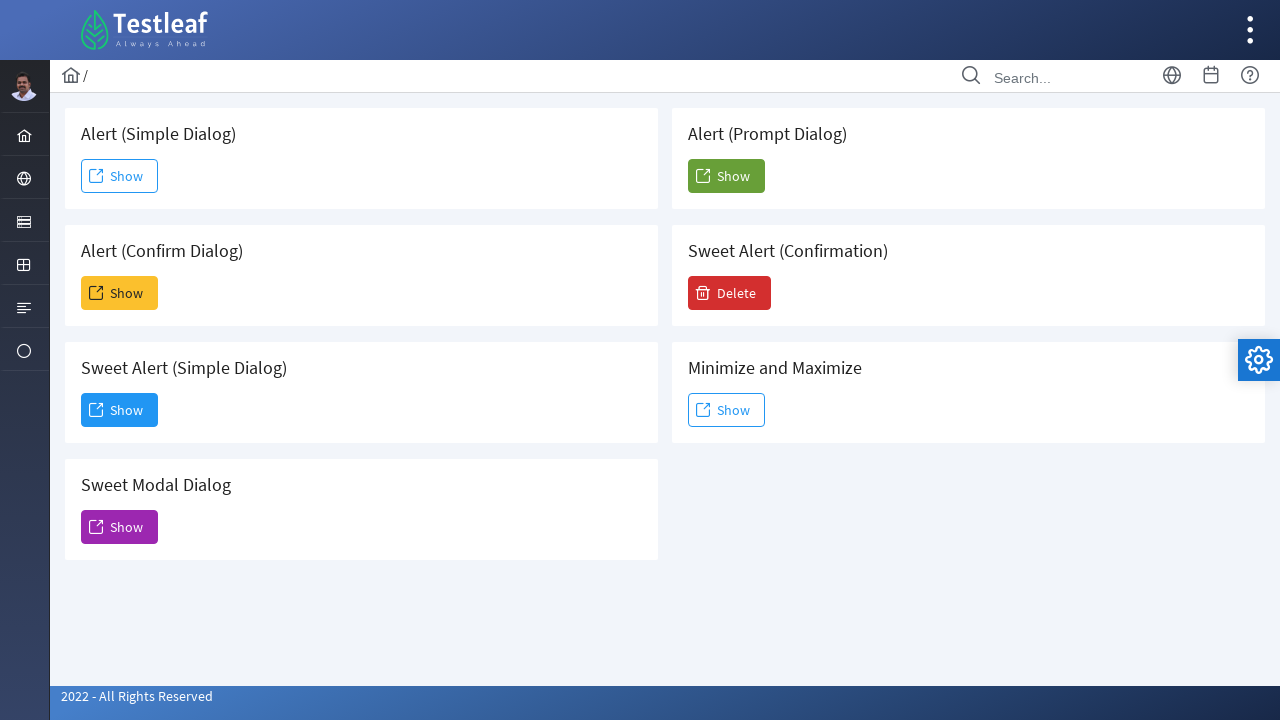

Set up dialog handler to accept alerts
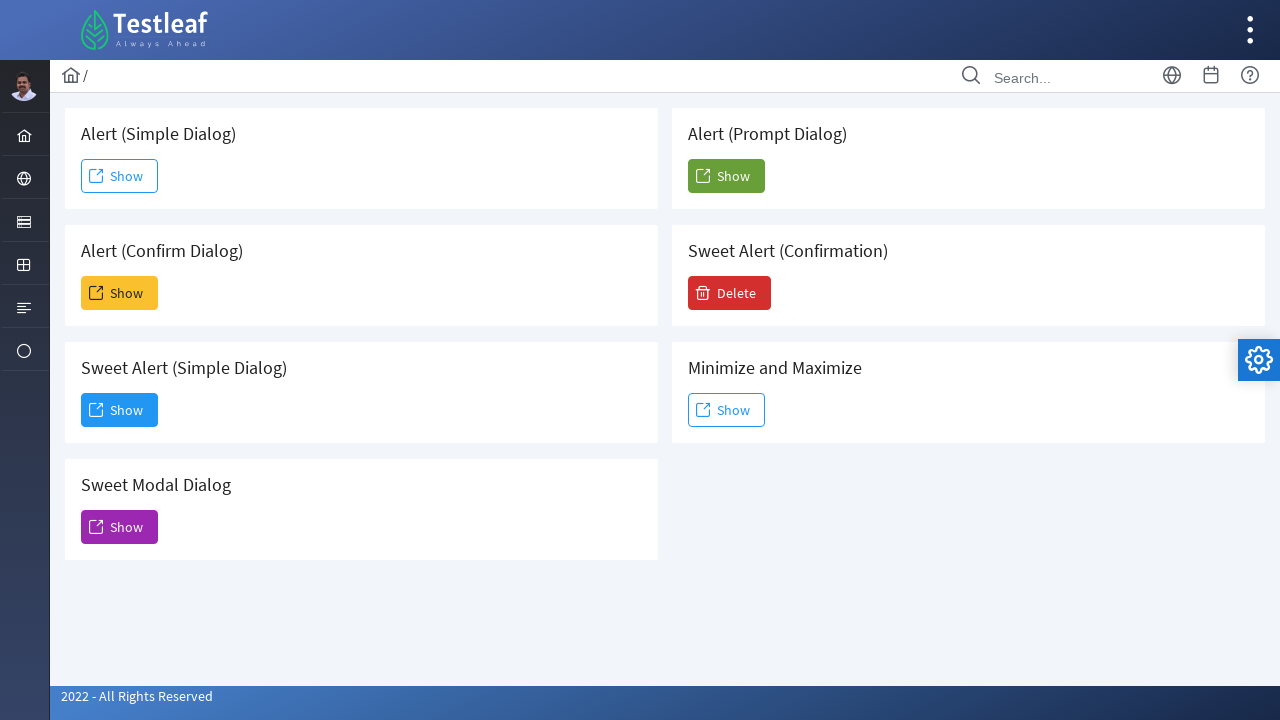

Clicked button to trigger simple alert at (120, 176) on xpath=//*[@id='j_idt88:j_idt91']/span[2]
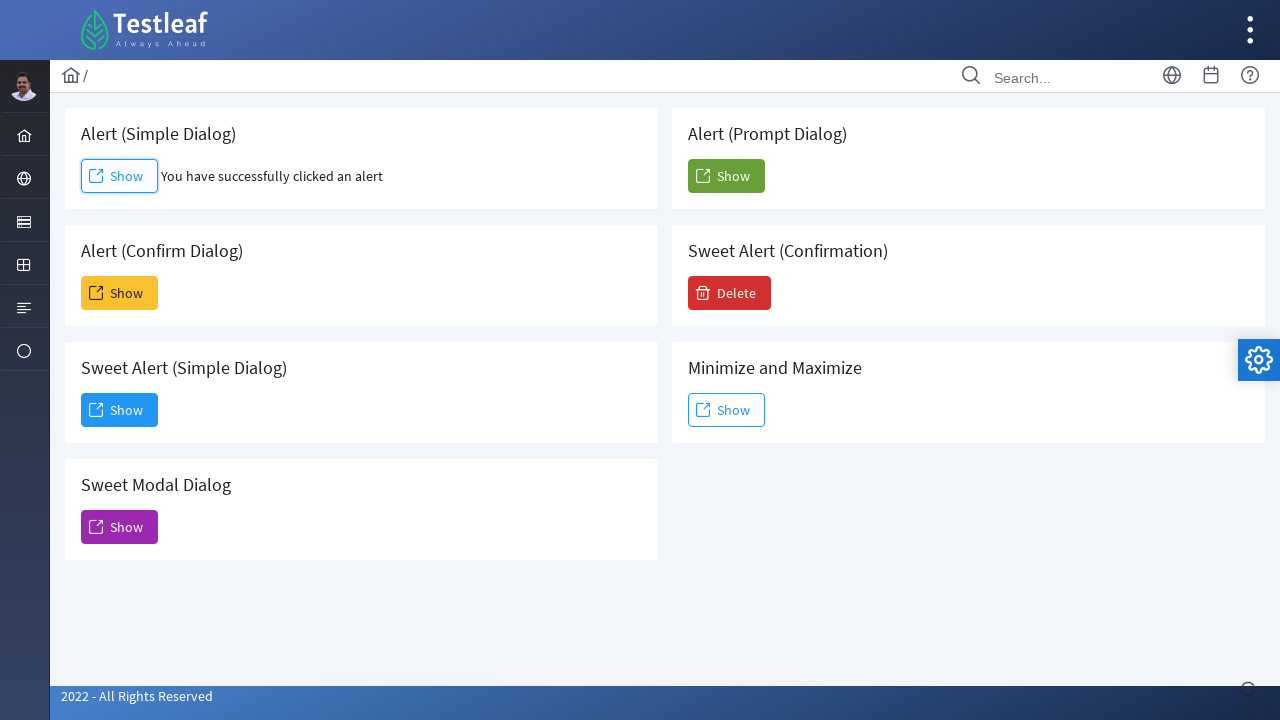

Set up dialog handler to dismiss confirm dialogs
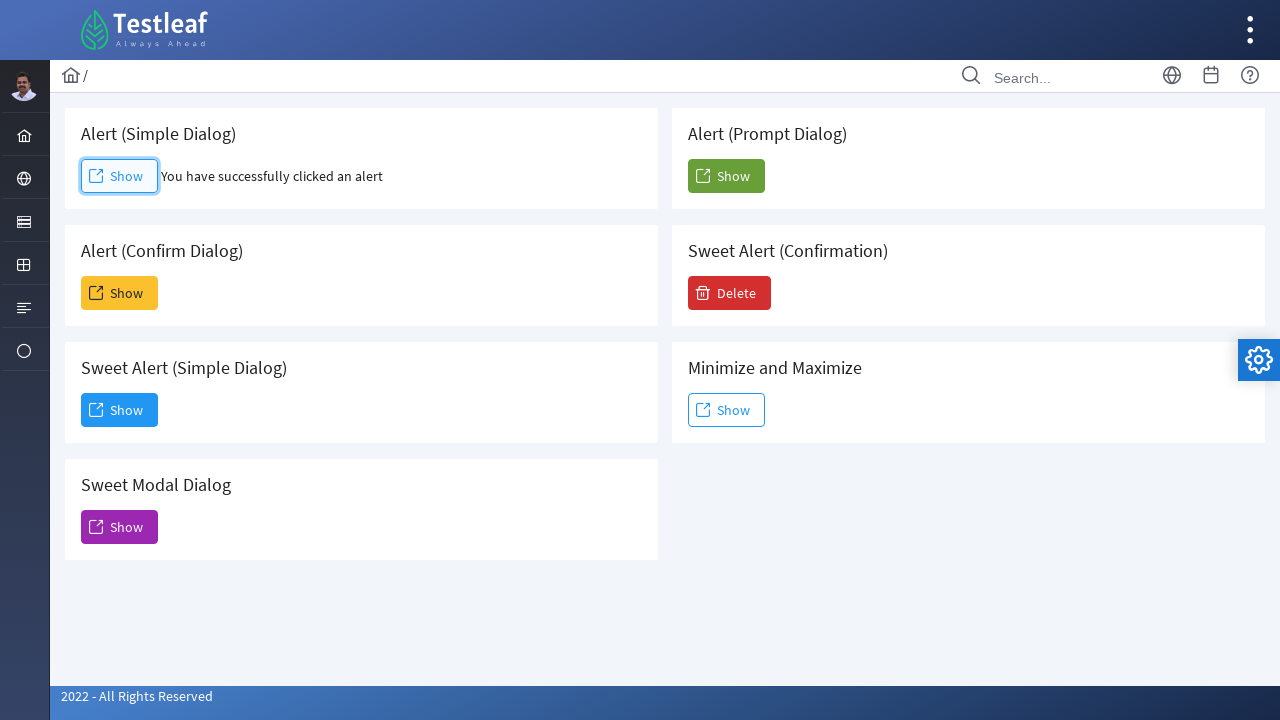

Clicked button to trigger confirm dialog and dismissed it at (120, 293) on xpath=//*[@id='j_idt88:j_idt93']/span[2]
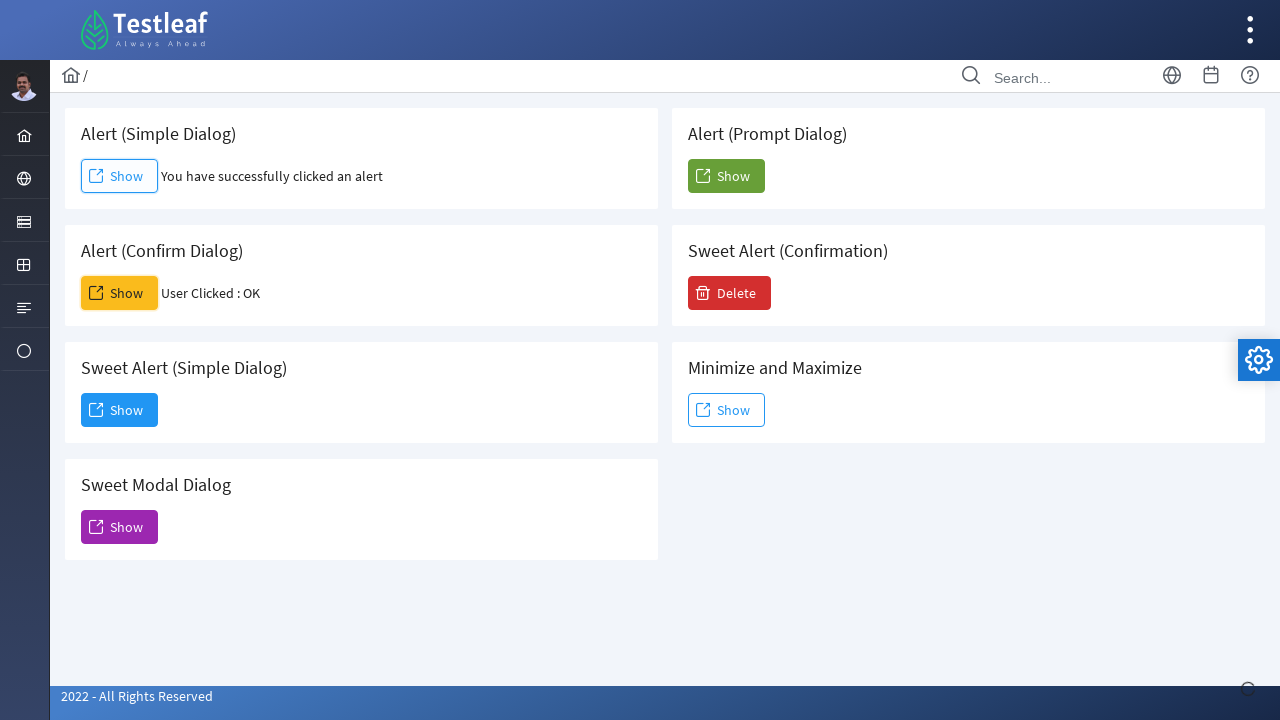

Set up dialog handler to accept prompt with text 'karthick'
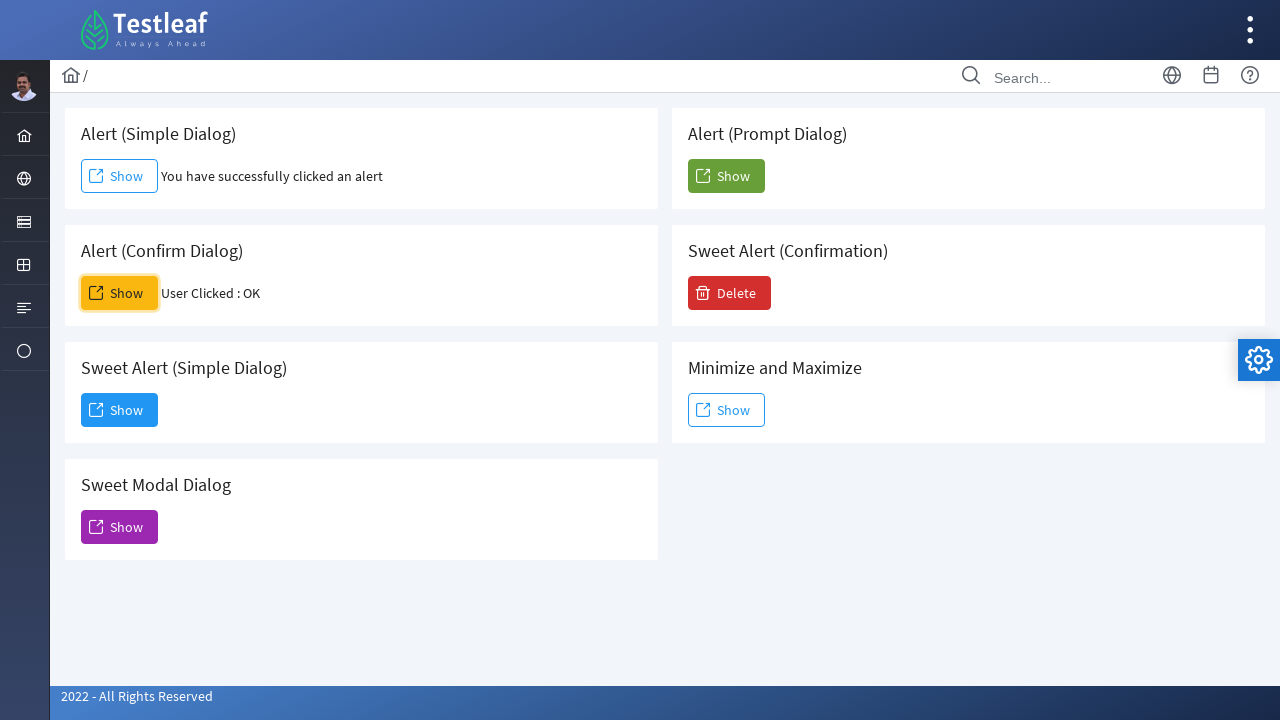

Clicked button to trigger prompt dialog and entered 'karthick' at (726, 176) on xpath=//*[@id='j_idt88:j_idt104']/span[2]
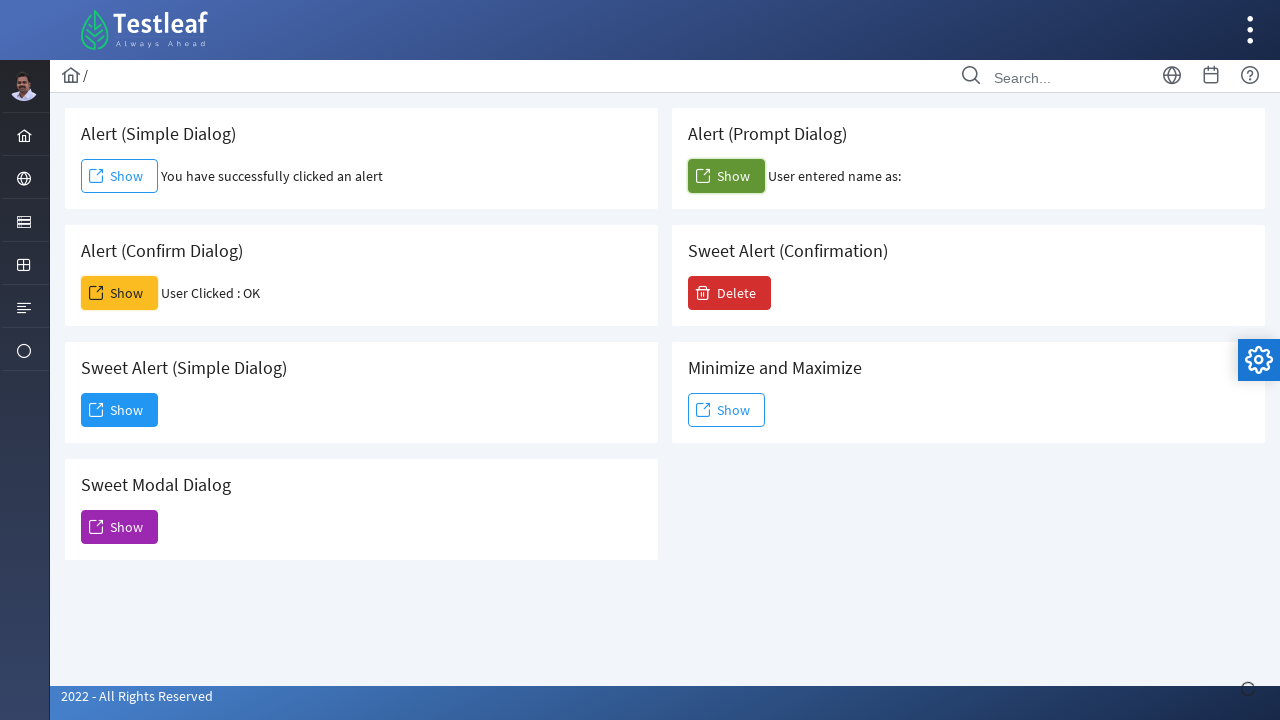

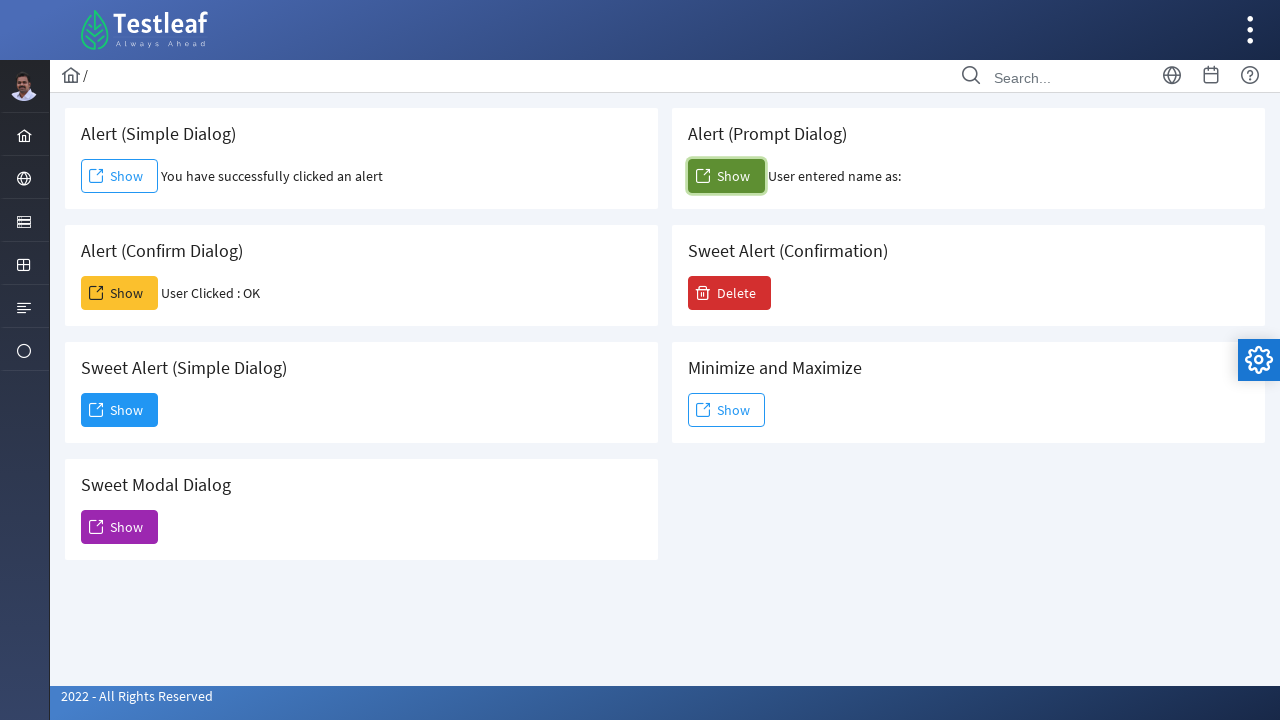